Tests checkbox interaction by navigating to the checkboxes page, selecting any unselected checkboxes, and navigating back to the main page.

Starting URL: https://the-internet.herokuapp.com/

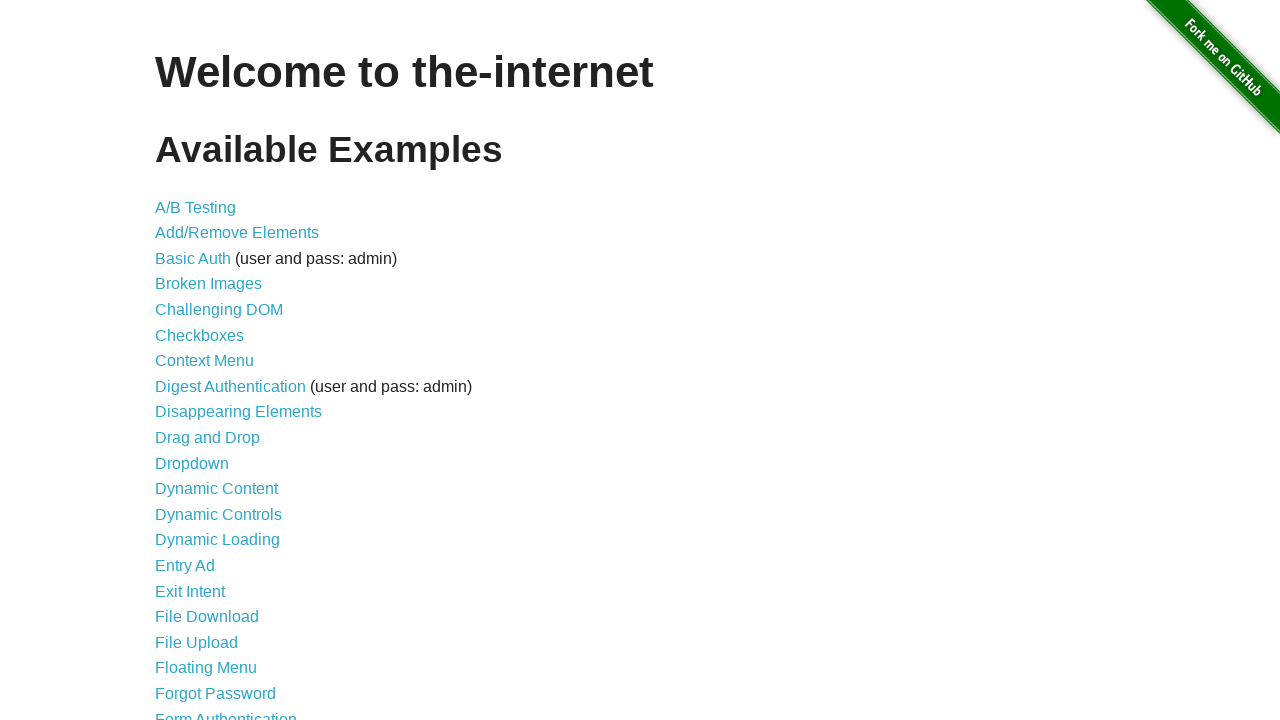

Clicked on Checkboxes link at (200, 335) on text=Checkboxes
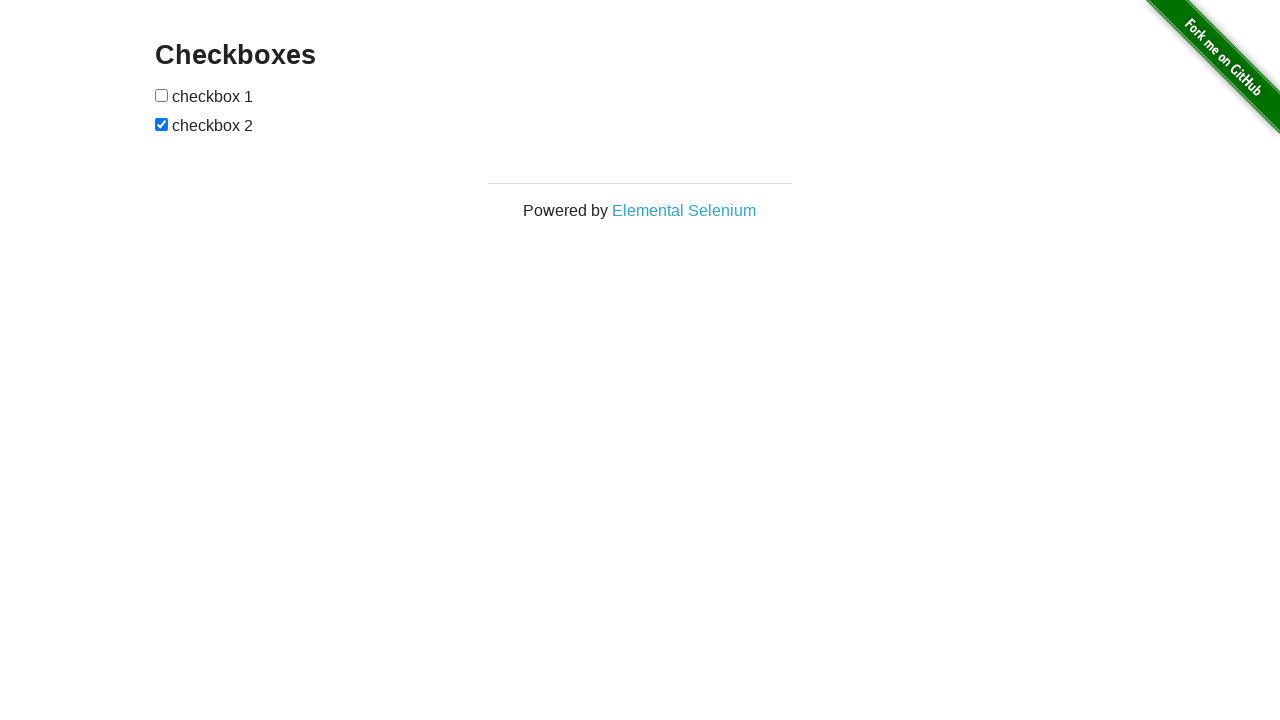

Checkboxes page loaded and checkbox elements are visible
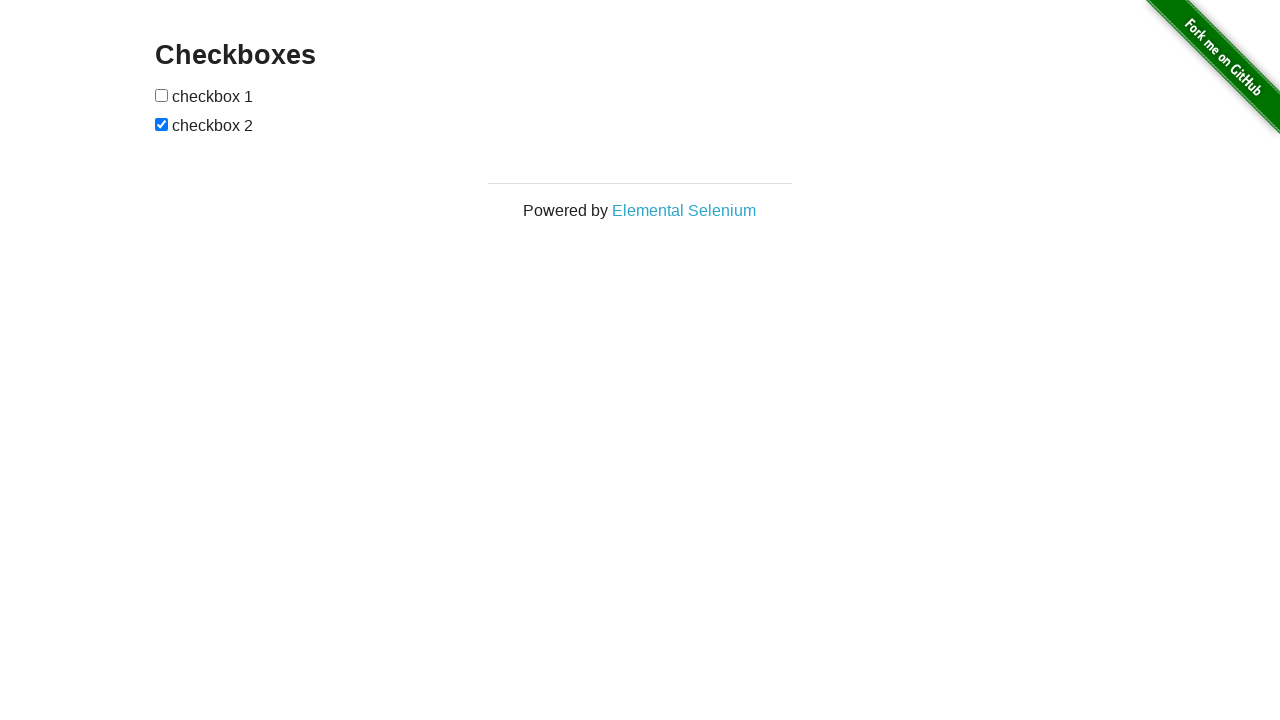

Found 2 checkboxes on the page
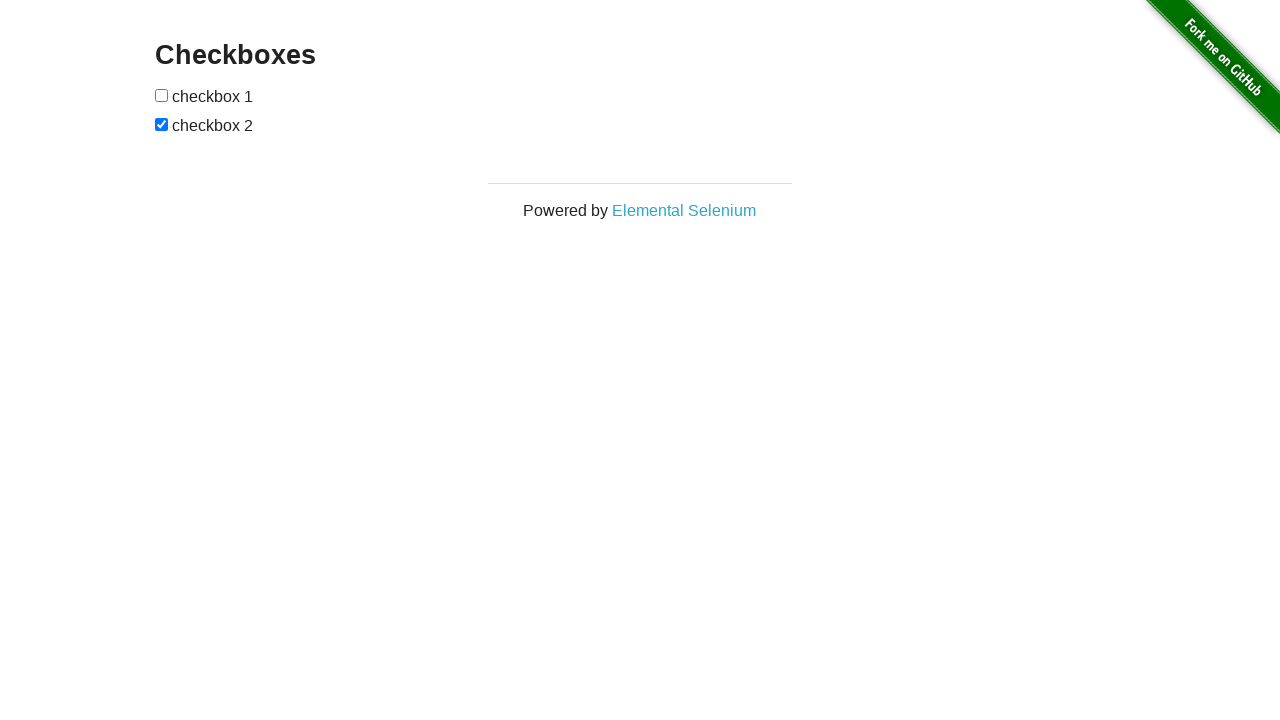

Clicked checkbox 1 to select it at (162, 95) on input[type='checkbox'] >> nth=0
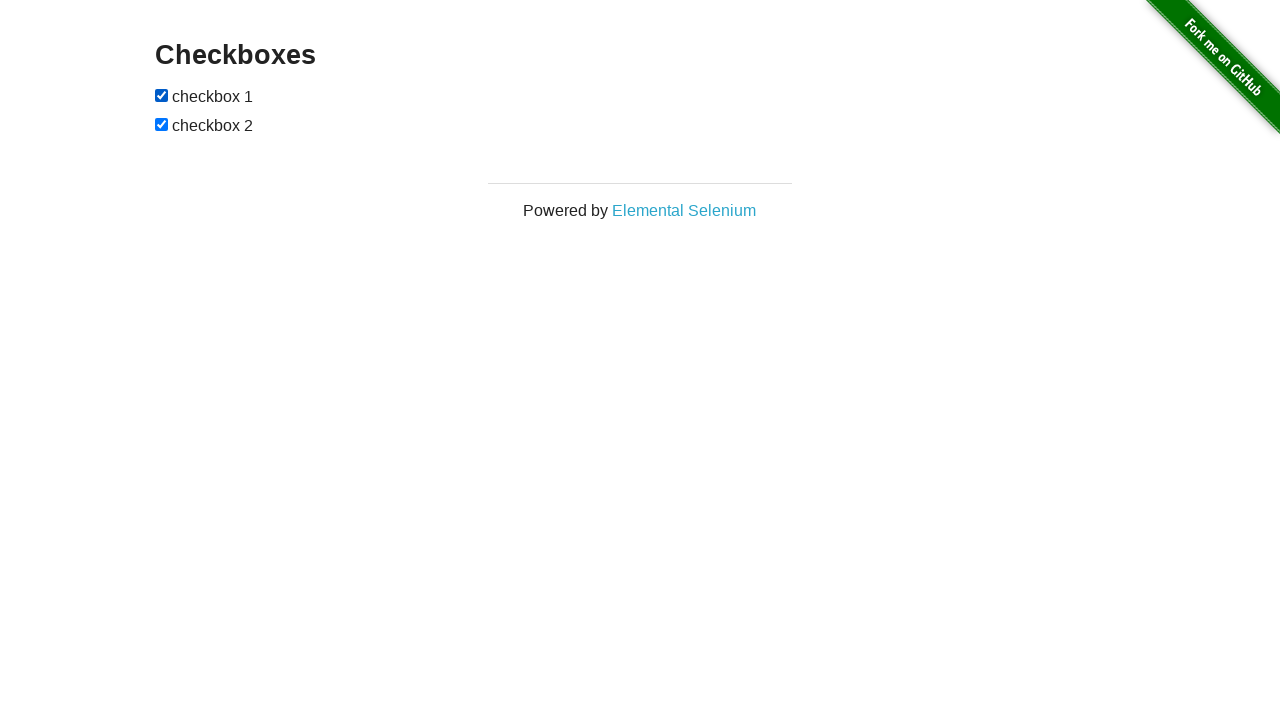

Navigated back to the main page
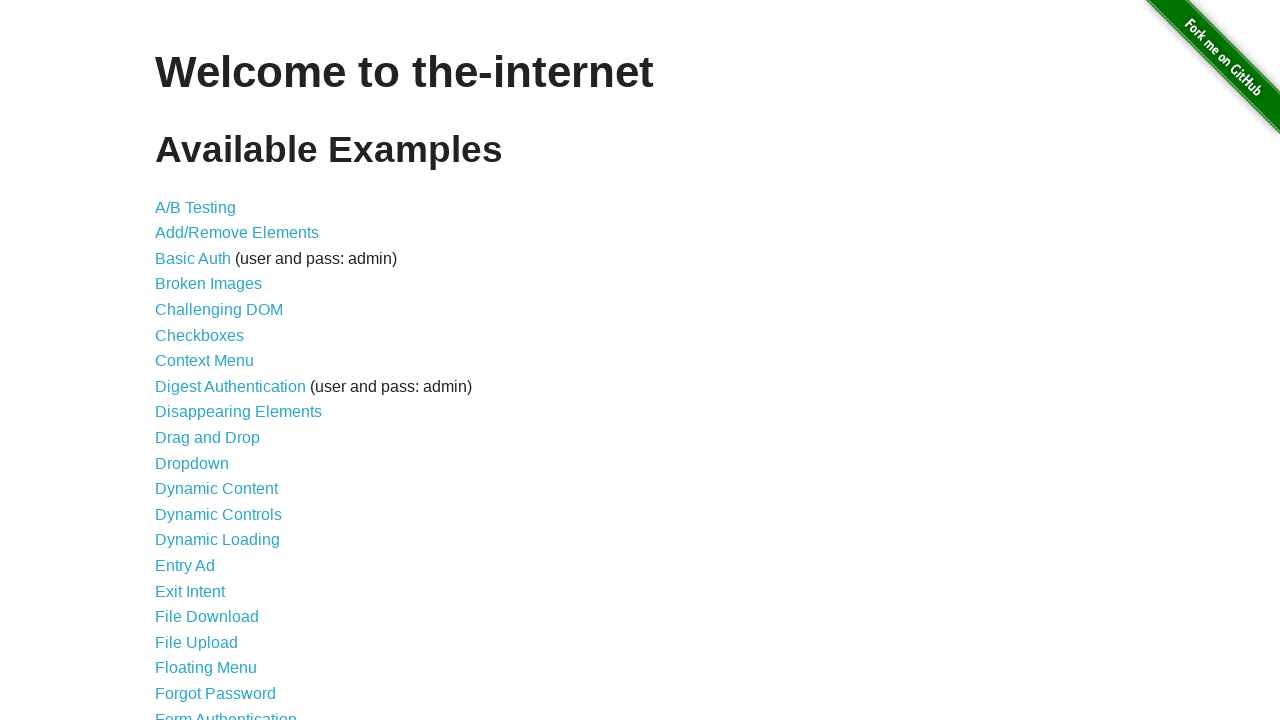

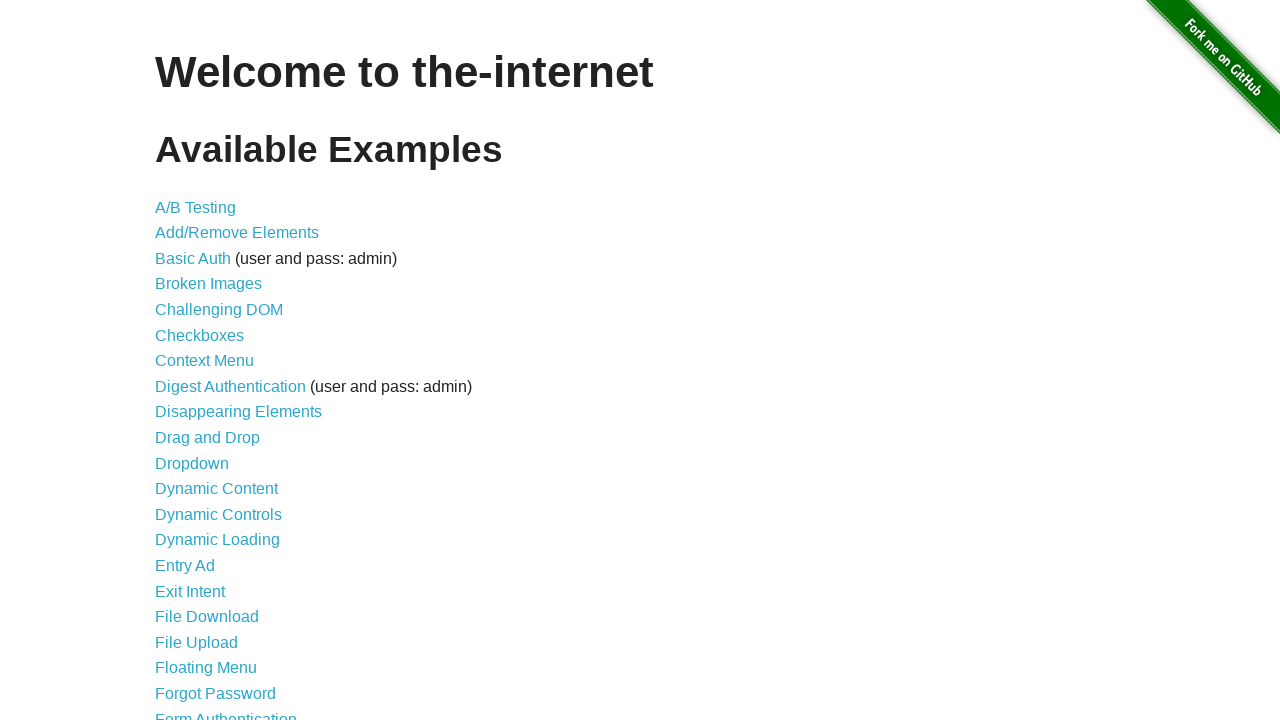